Tests navigation to the Travel category by clicking the Travel link and verifying the page title changes to include "Travel"

Starting URL: http://books.toscrape.com

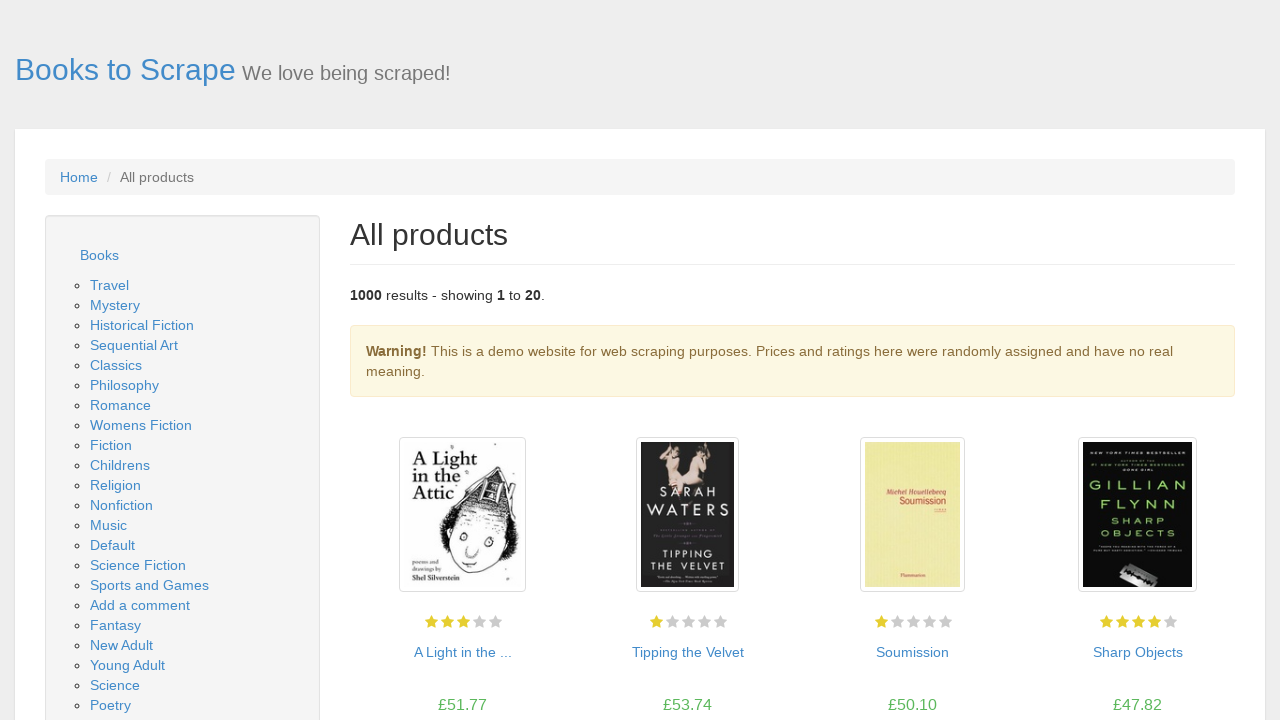

Clicked on the Travel category link at (110, 285) on a:has-text('Trav')
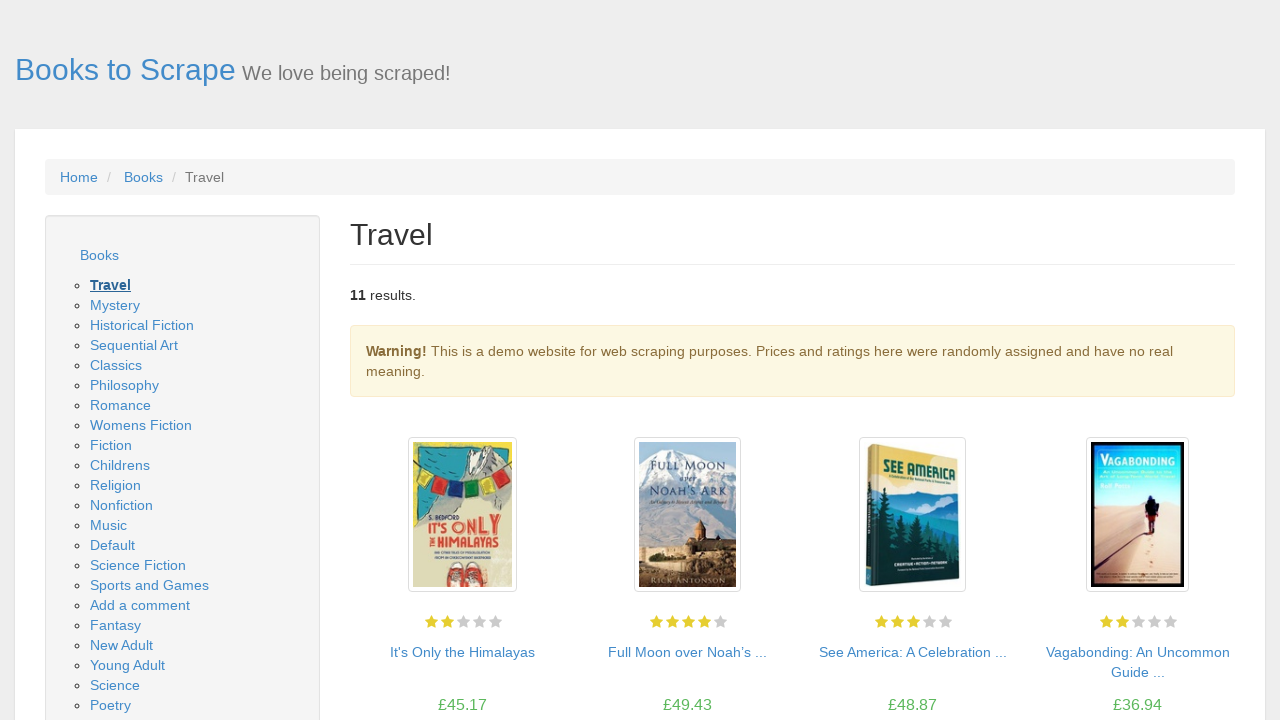

Waited for Travel page to fully load
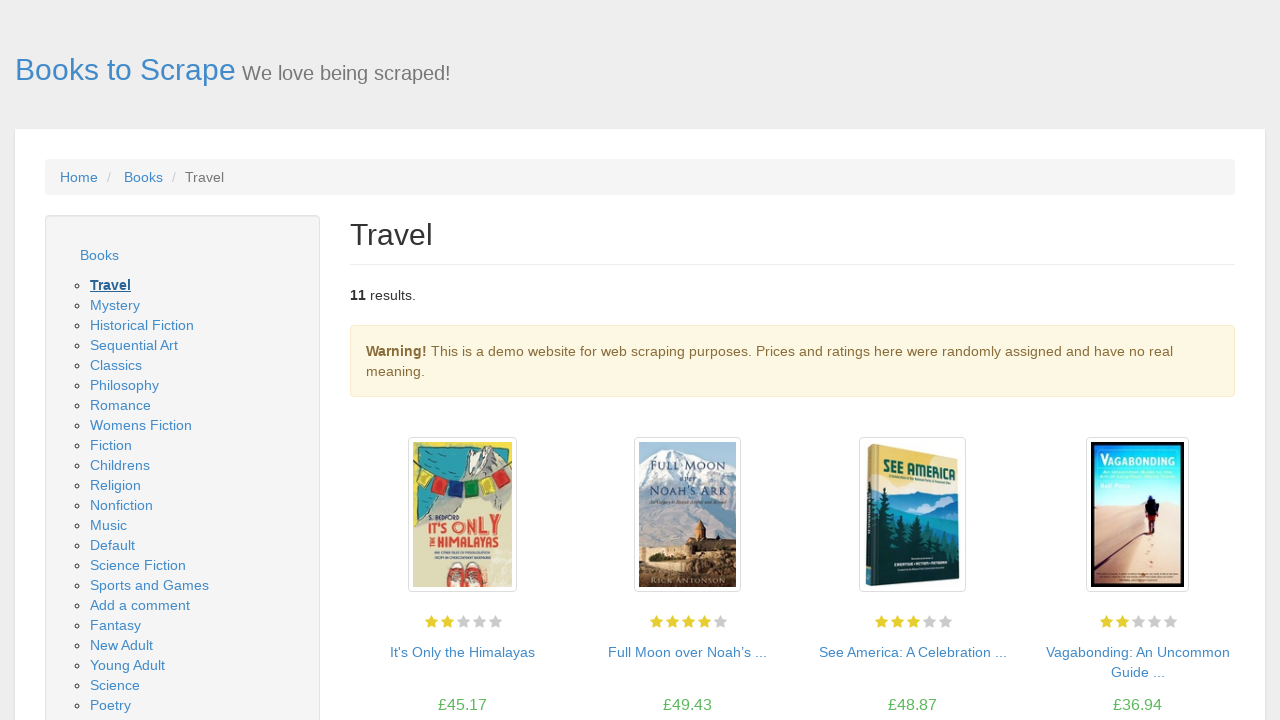

Verified page title contains 'Travel'
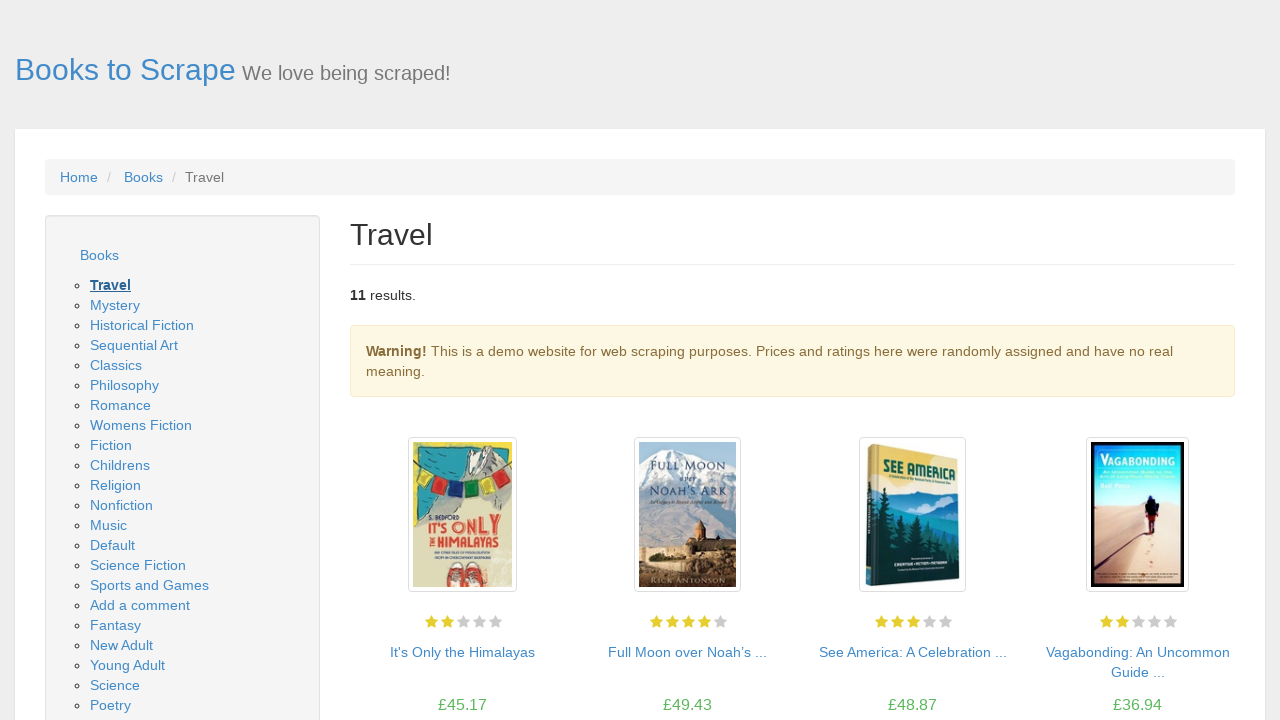

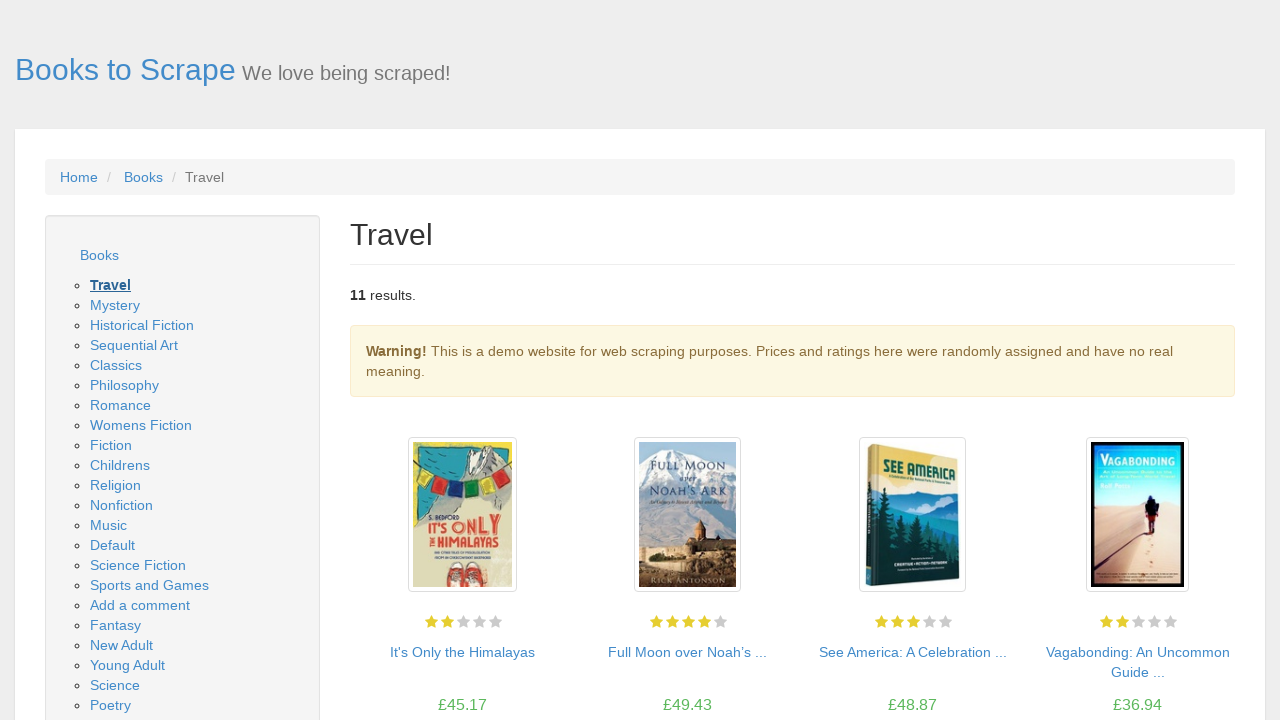